Tests double-click functionality on W3Schools demo page by double-clicking an element and verifying its style changes to red

Starting URL: https://www.w3schools.com/tags/tryit.asp?filename=tryhtml5_ev_ondblclick2

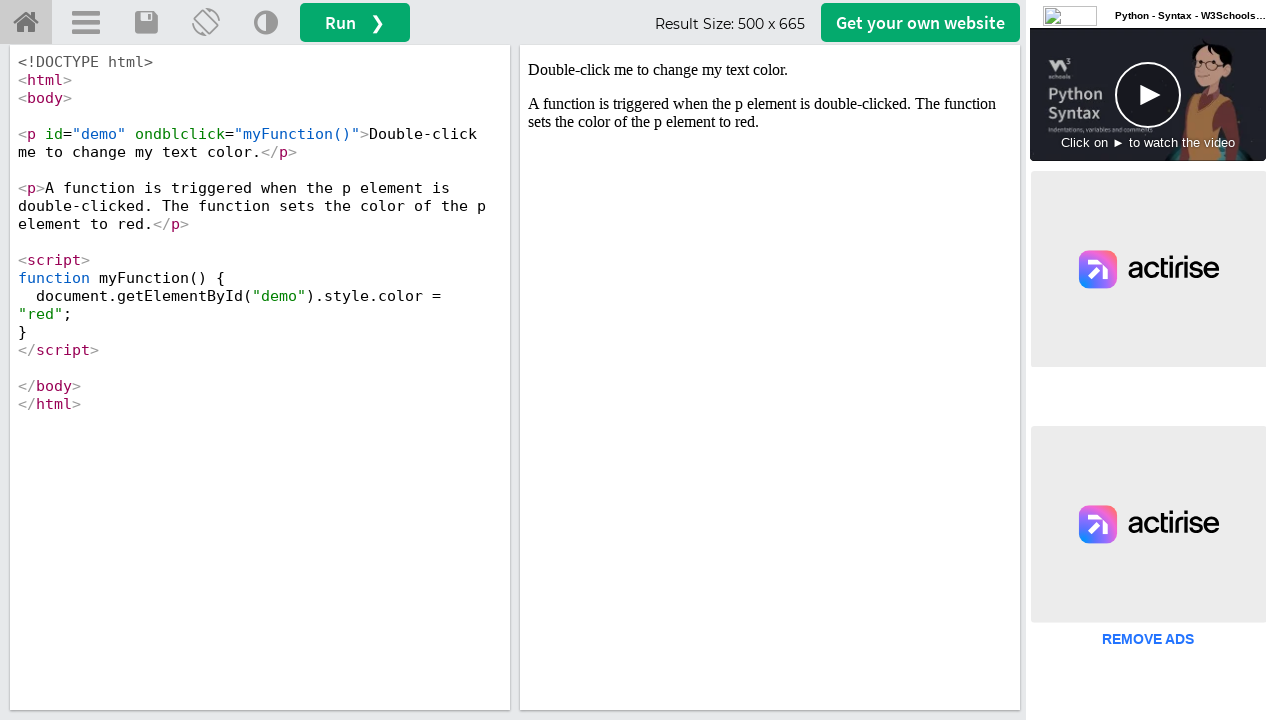

Located iframe with ID 'iframeResult' containing the demo
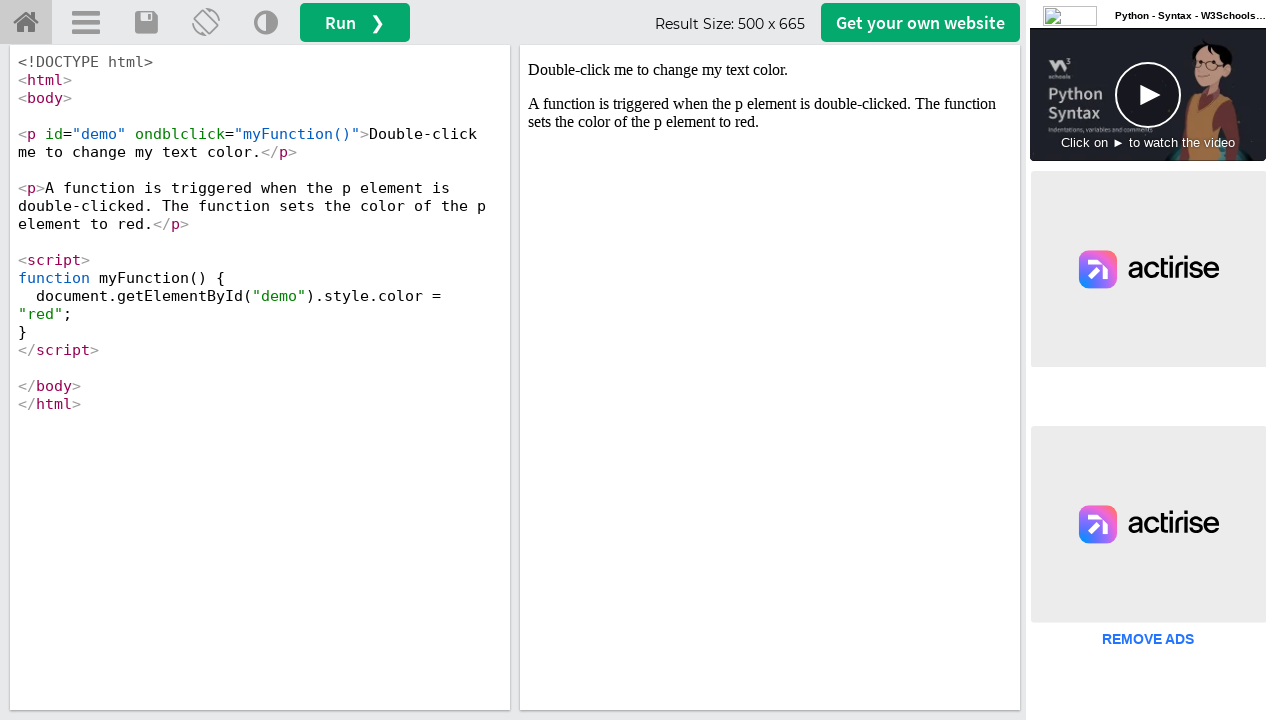

Located element with ID 'demo' inside iframe
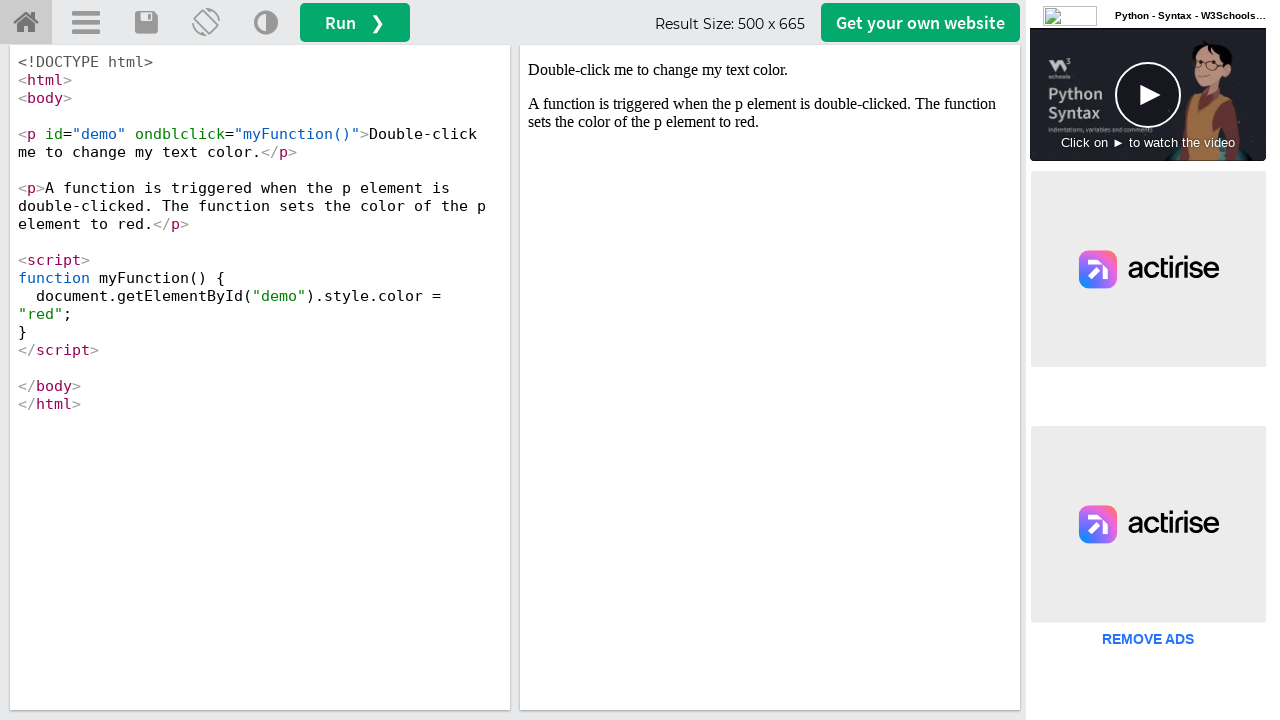

Double-clicked the demo element at (770, 70) on #iframeResult >> internal:control=enter-frame >> #demo
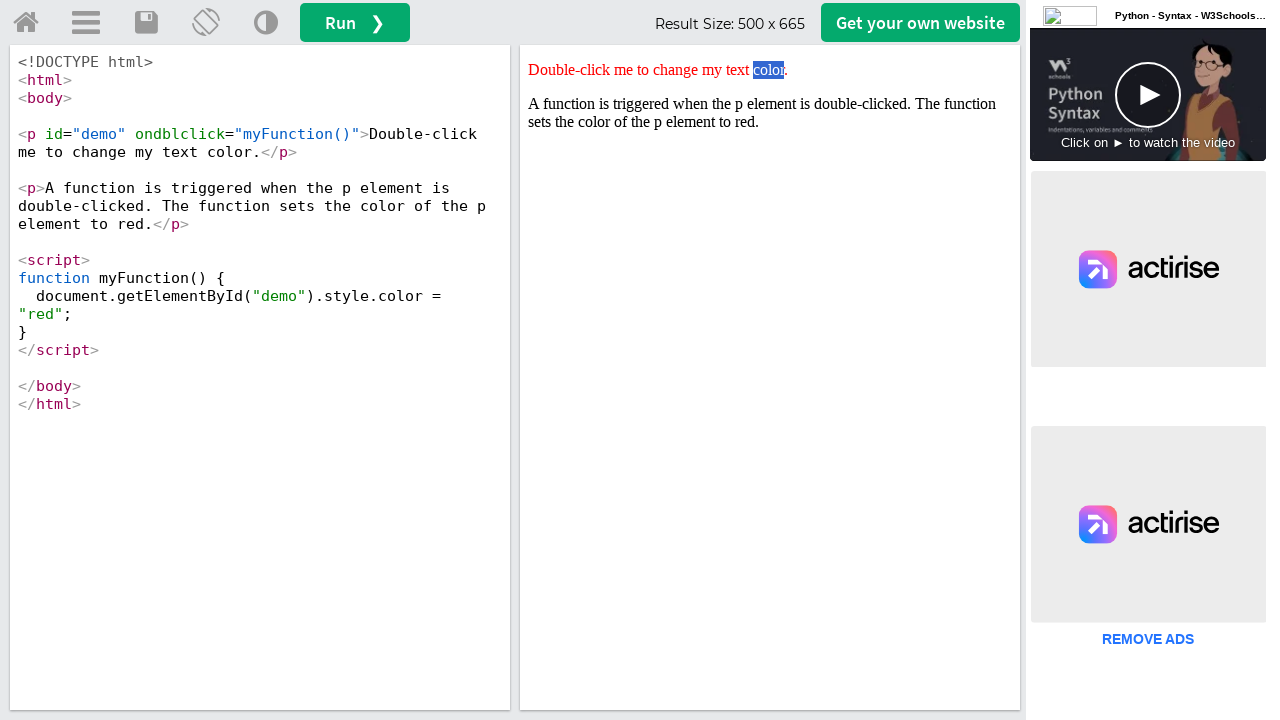

Retrieved style attribute from demo element
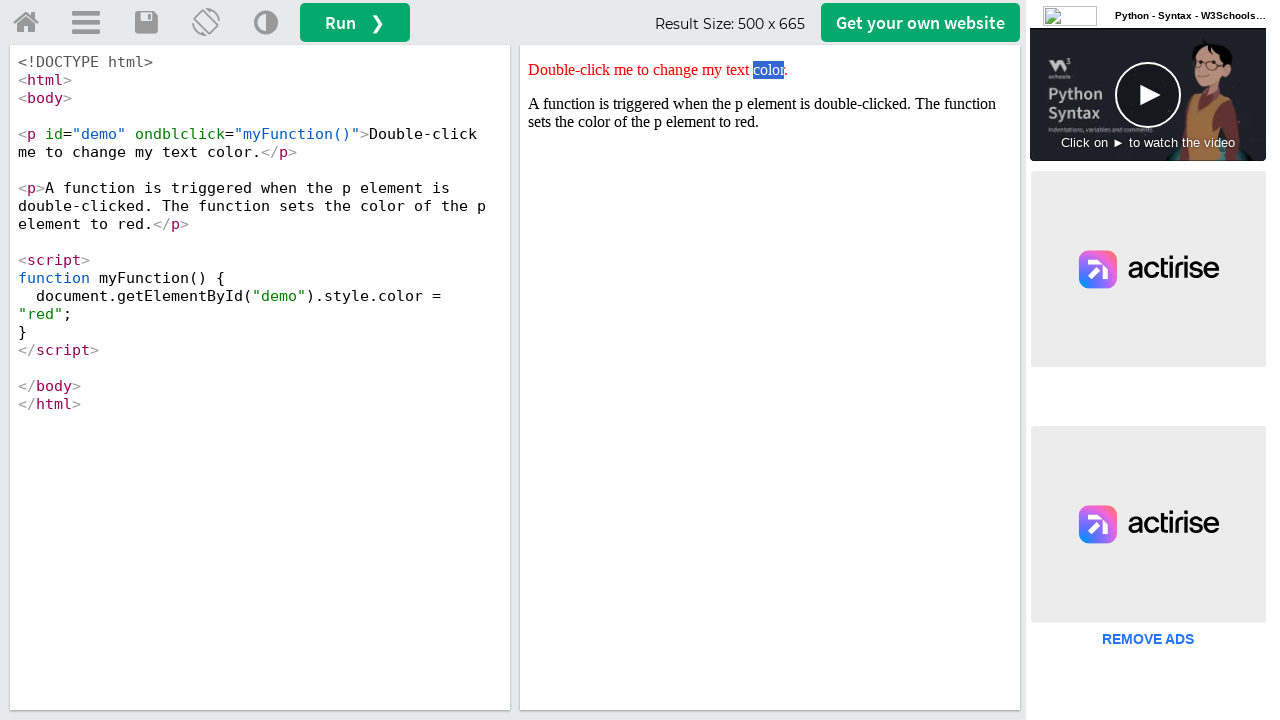

Verified that style attribute contains 'red' color after double-click
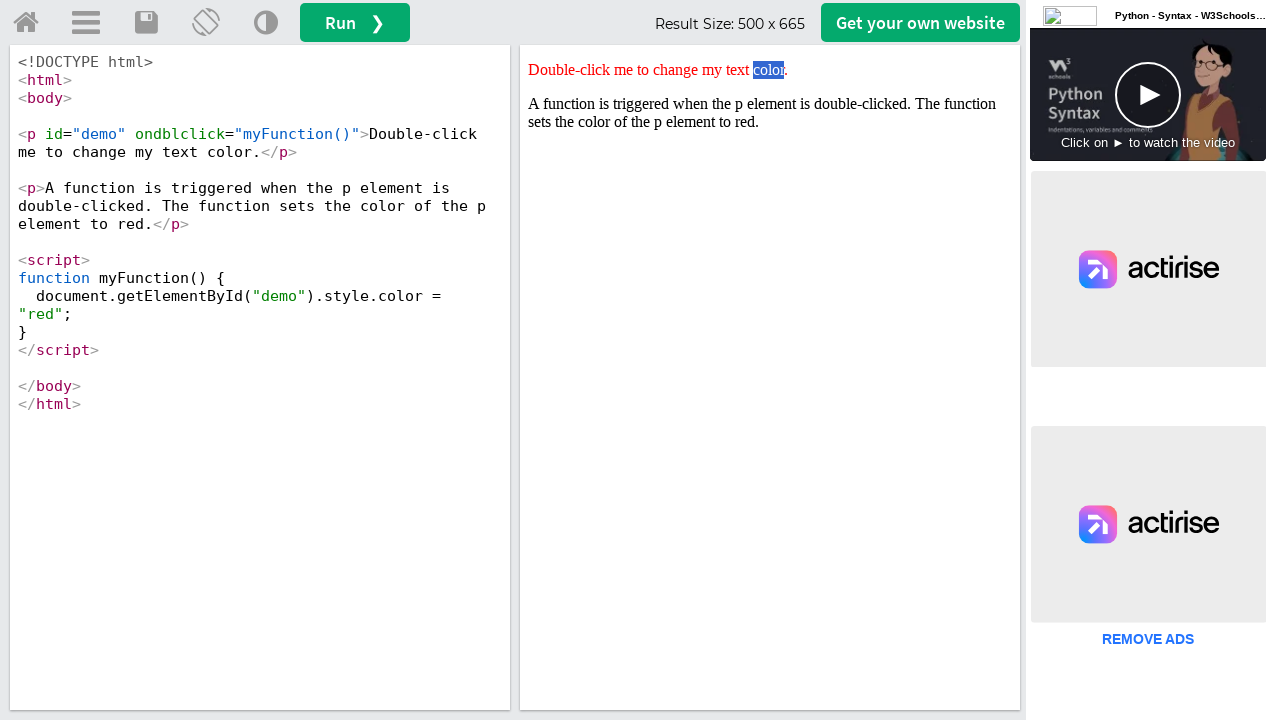

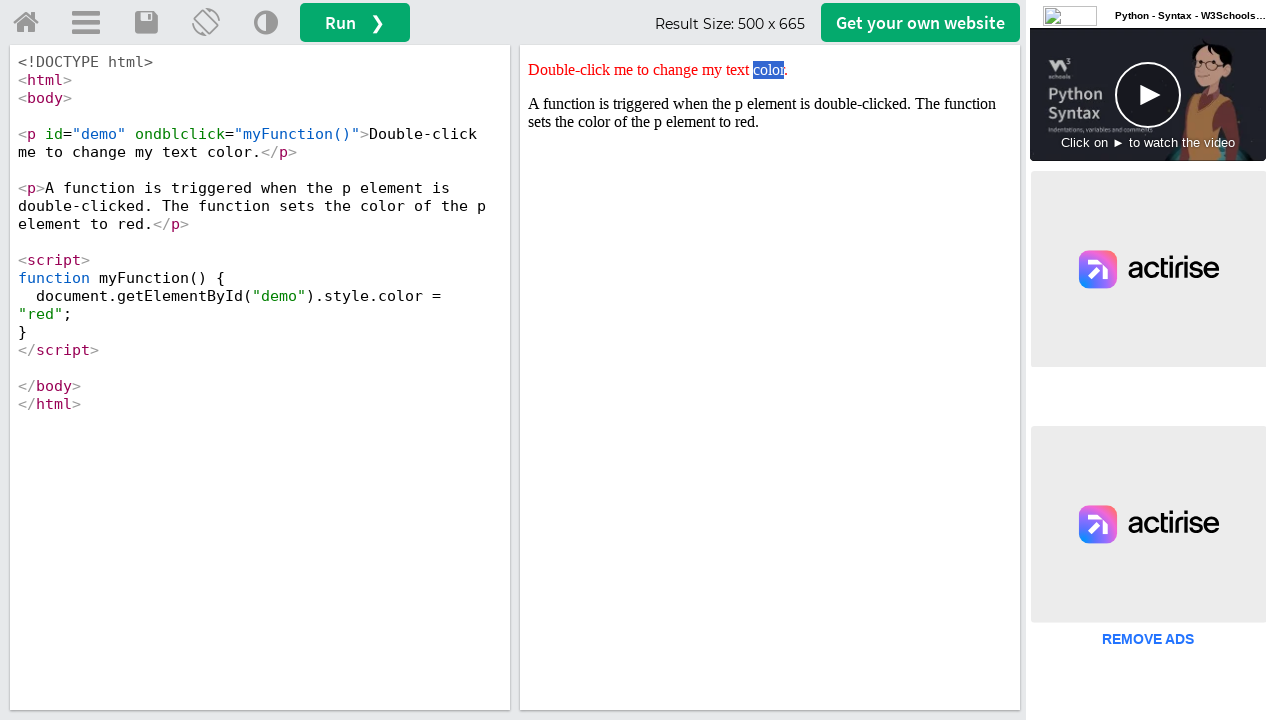